Tests interaction with dynamically appearing elements by waiting for a button to become visible and clicking it

Starting URL: https://demoqa.com/dynamic-properties

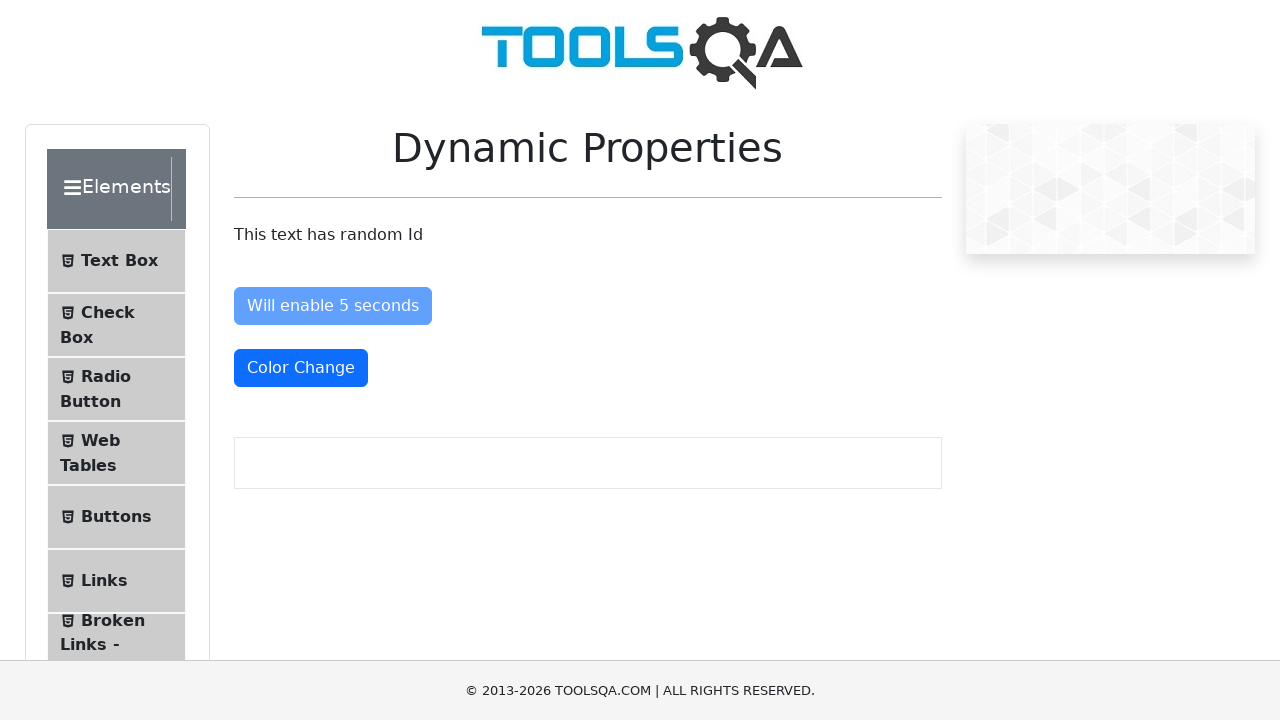

Waited for dynamically visible button to appear (up to 15 seconds)
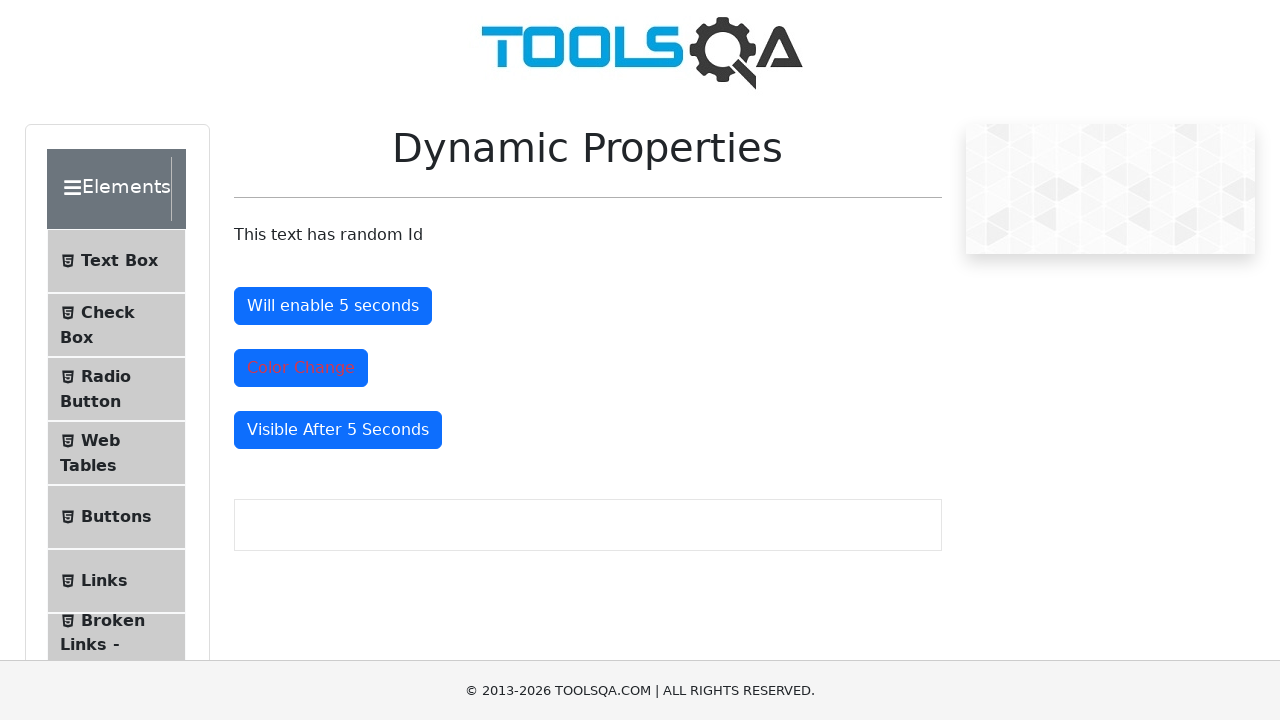

Clicked the dynamically visible button at (338, 430) on #visibleAfter
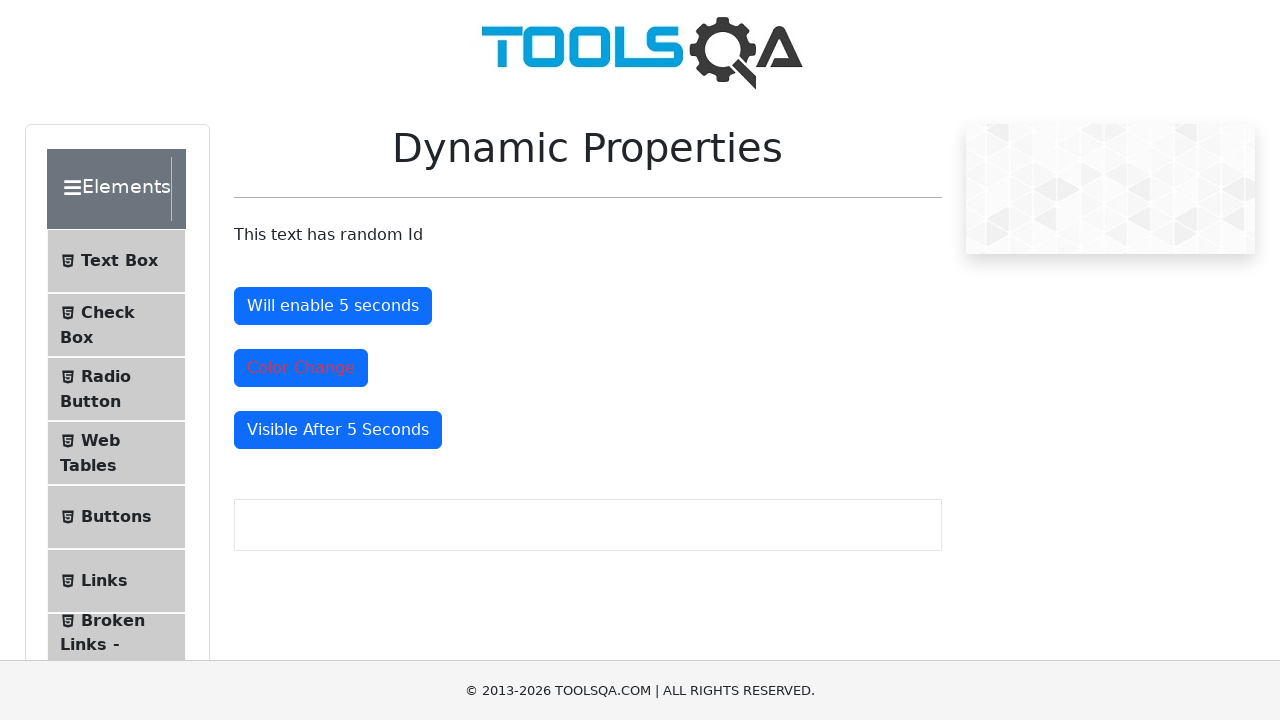

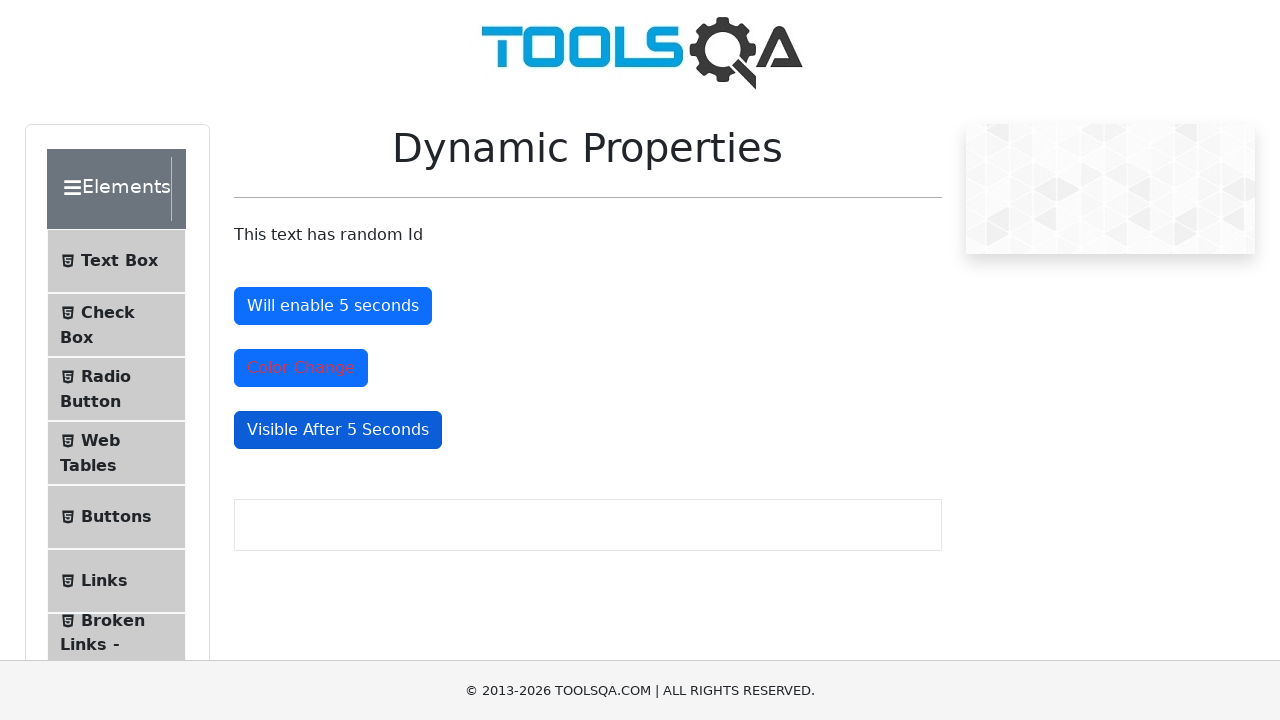